Navigates to Python 2.7.12 download page and clicks the Windows x86-64 MSI installer download link to test file download functionality.

Starting URL: https://www.python.org/downloads/release/python-2712/

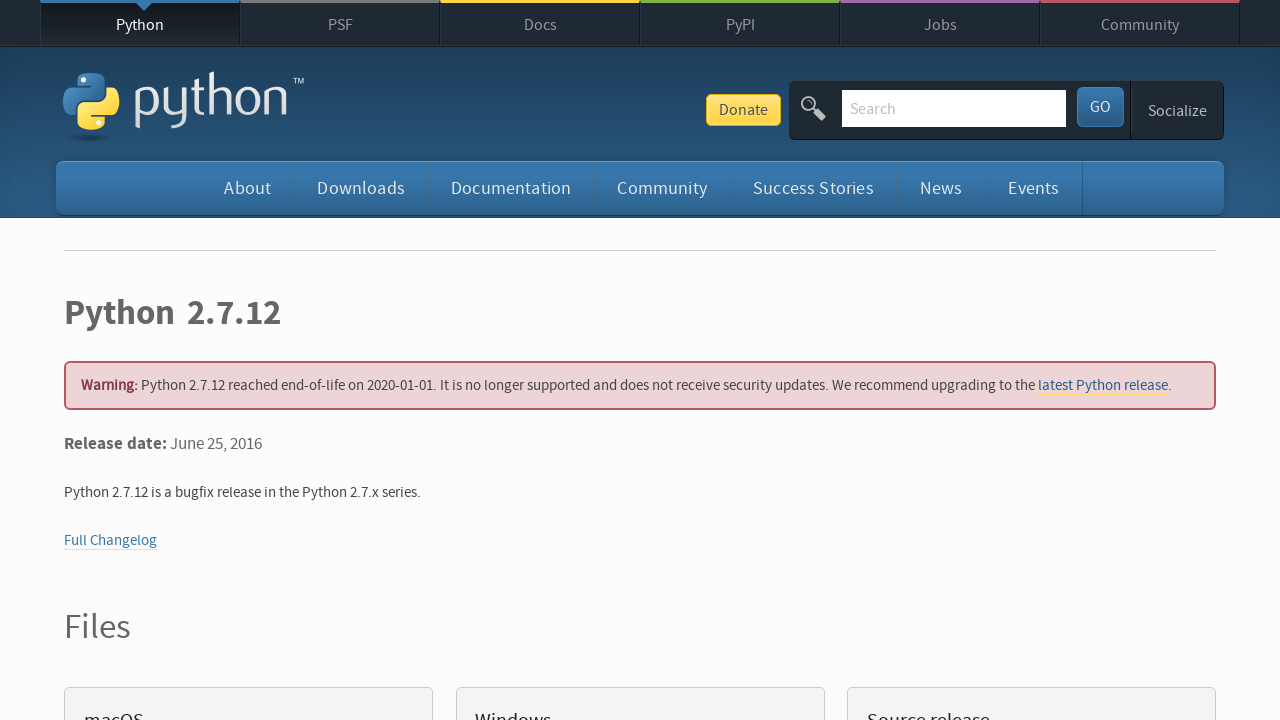

Clicked the Windows x86-64 MSI installer download link at (162, 360) on a:has-text('Windows x86-64 MSI installer')
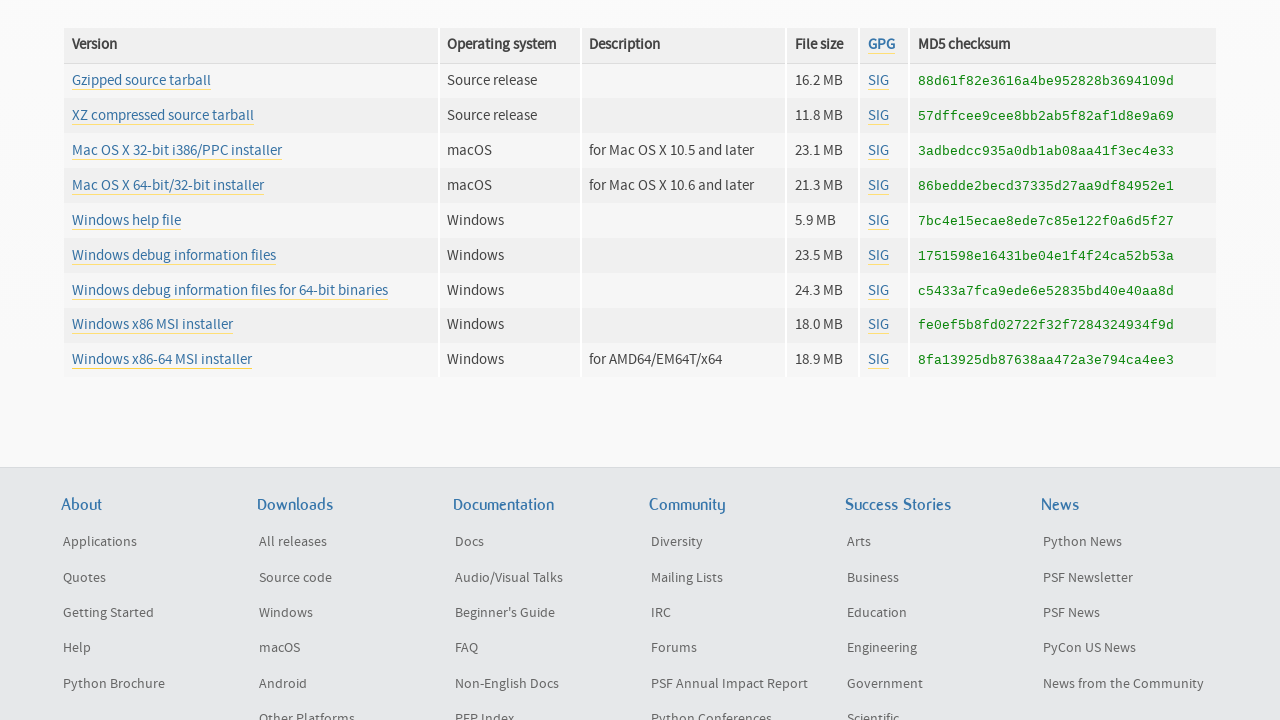

Waited 2 seconds for download to initiate
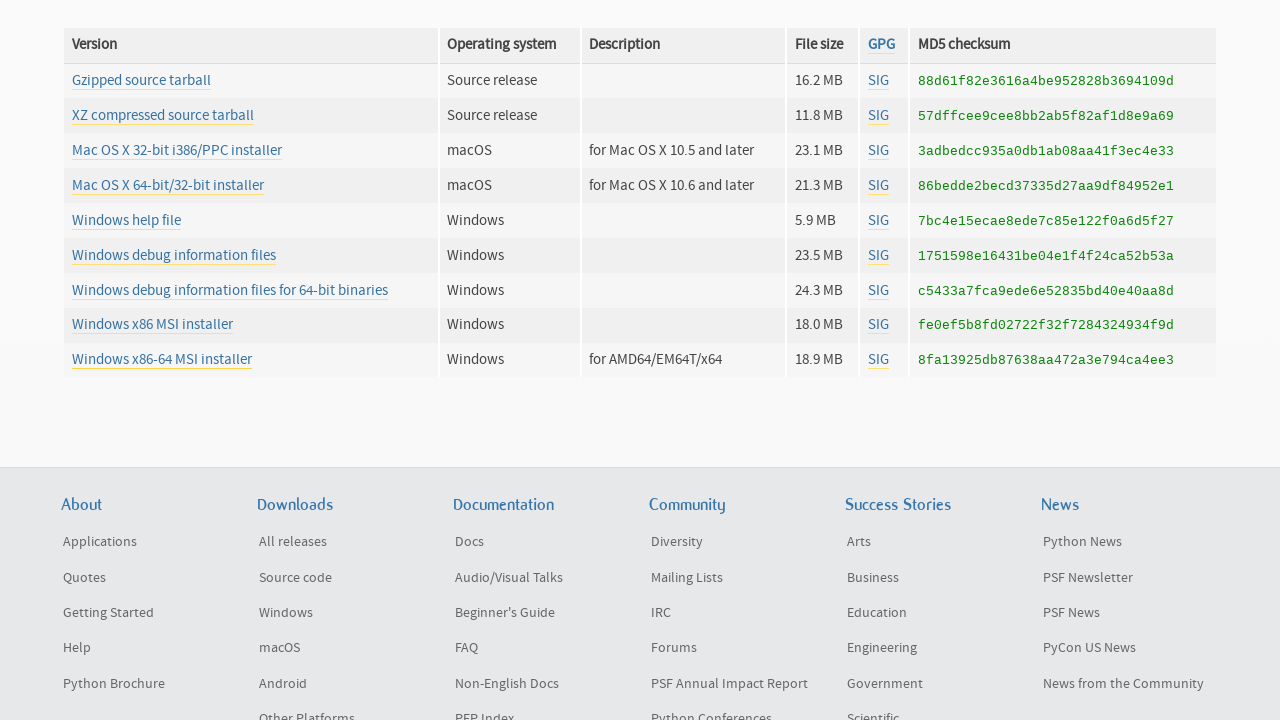

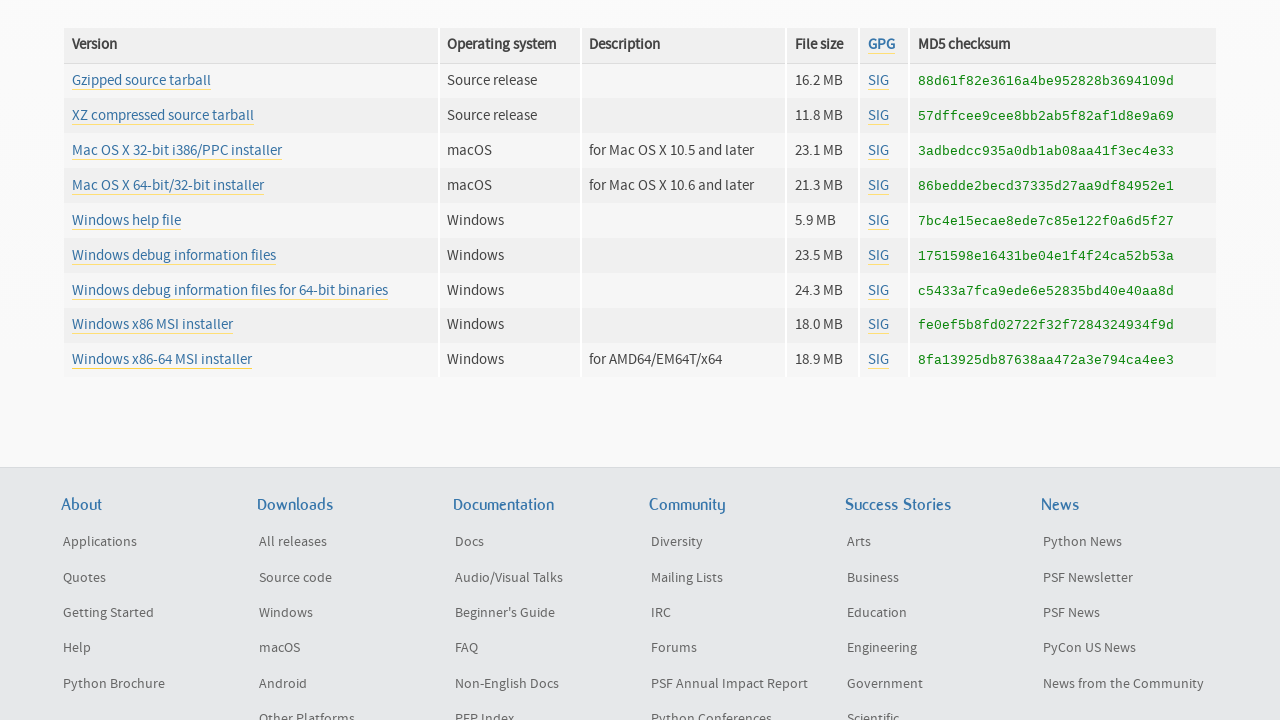